Tests form submission by extracting a value from an image attribute, calculating a mathematical formula based on that value, filling in the answer, selecting a checkbox and radio button, and submitting the form.

Starting URL: http://suninjuly.github.io/get_attribute.html

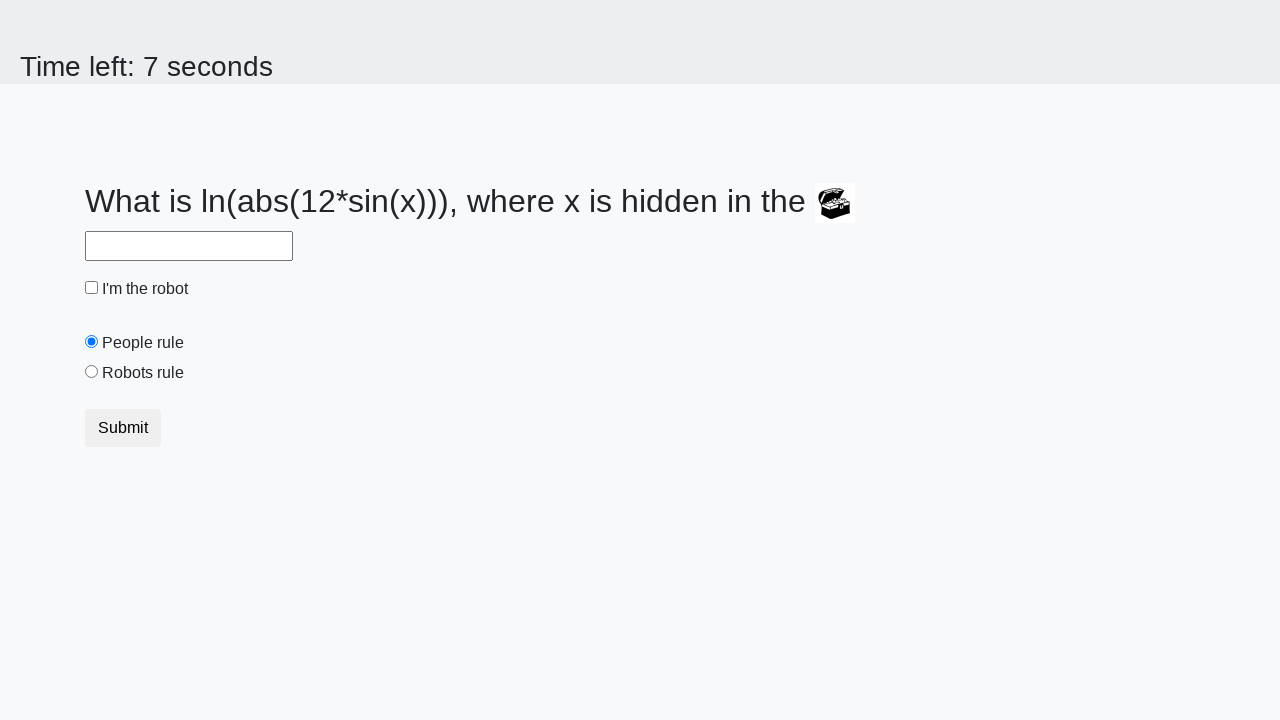

Located image element containing the valuex attribute
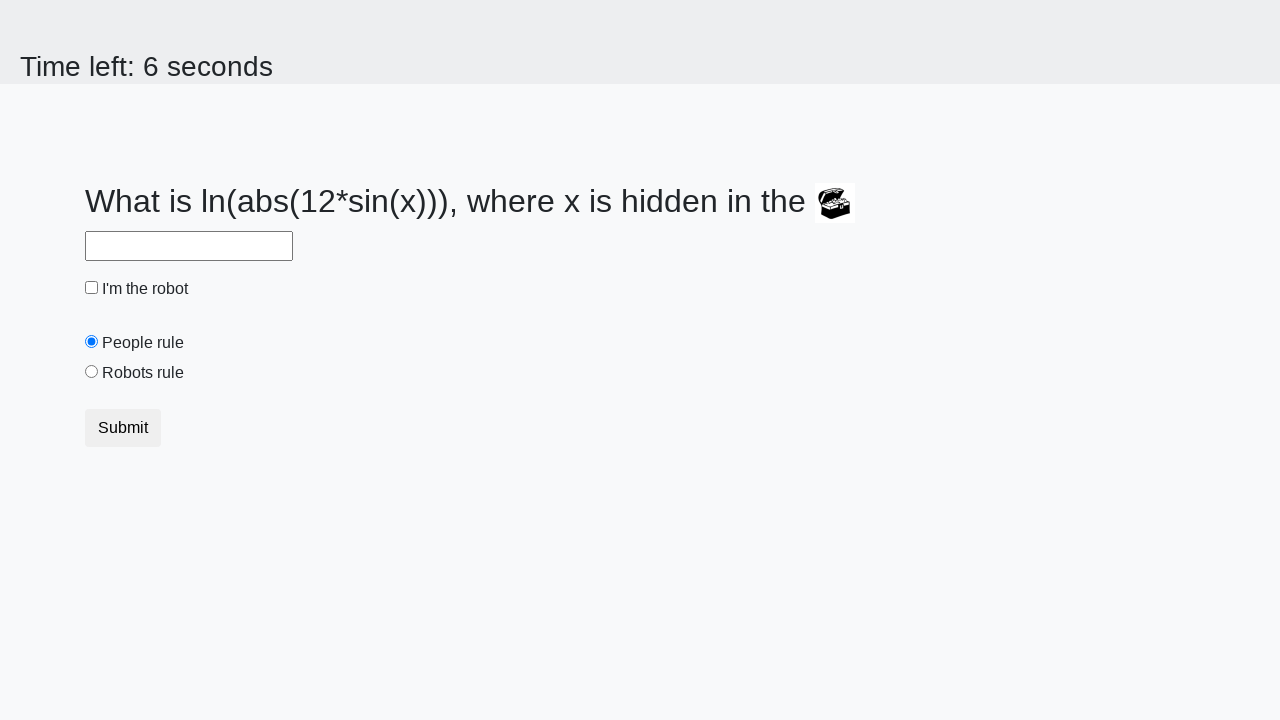

Extracted valuex attribute from image: 456
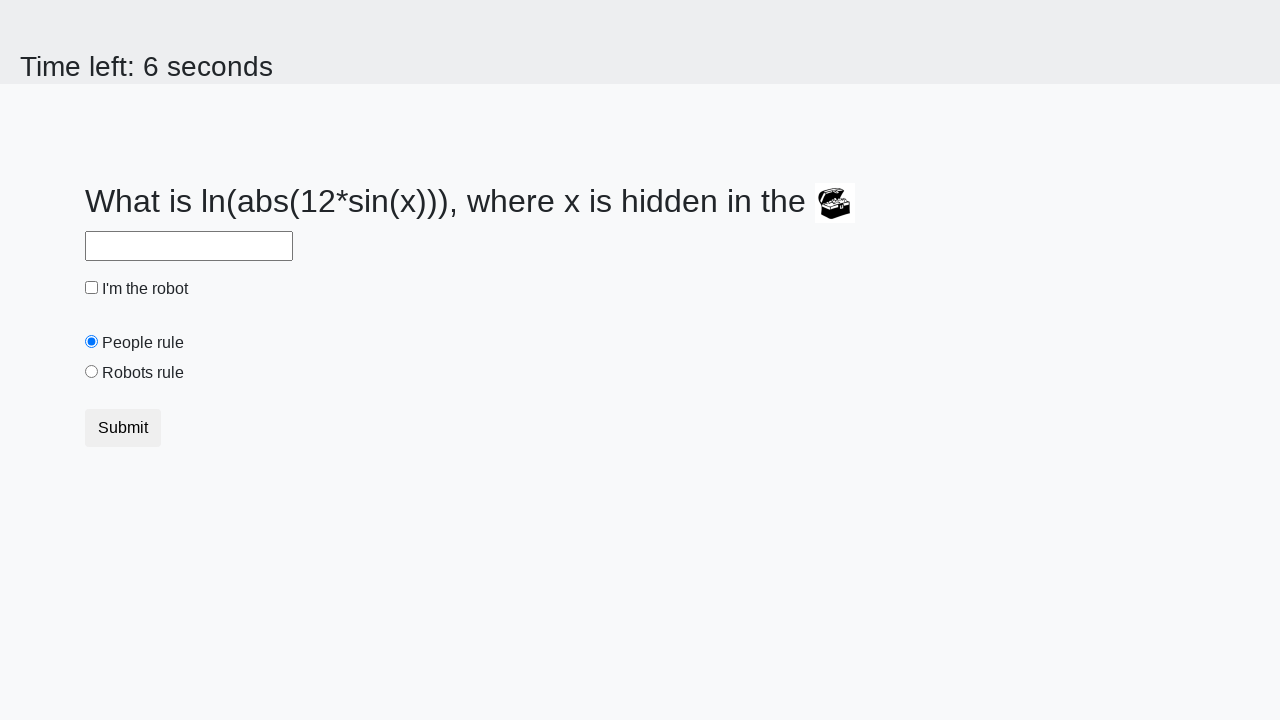

Calculated formula result: log(|12*sin(456)|) = 1.69095008341198
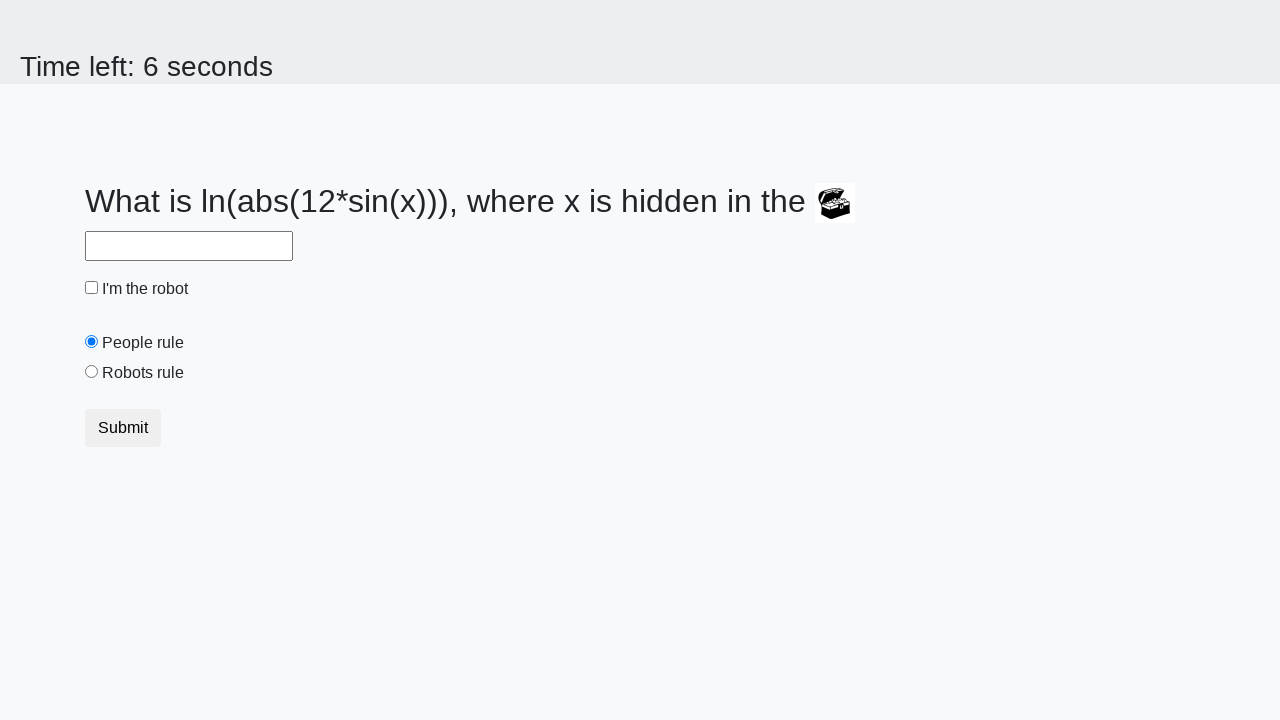

Filled answer field with calculated value: 1.69095008341198 on #answer
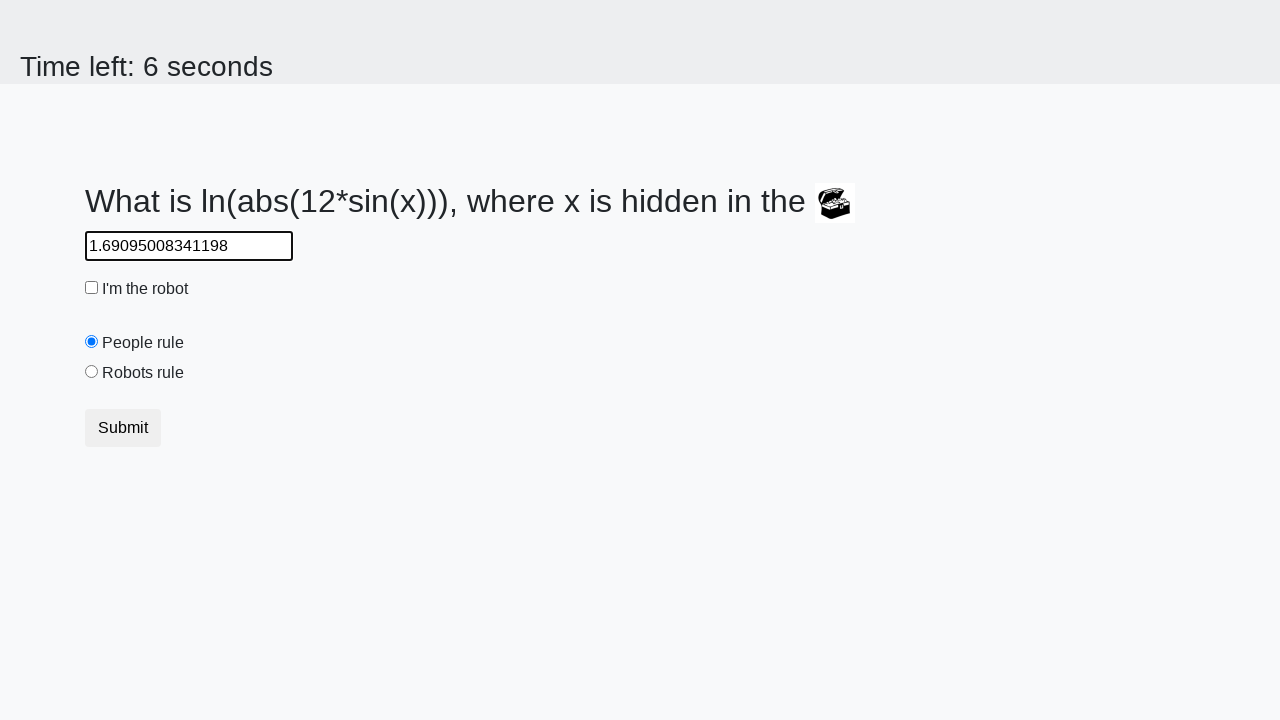

Clicked robot checkbox at (92, 288) on #robotCheckbox
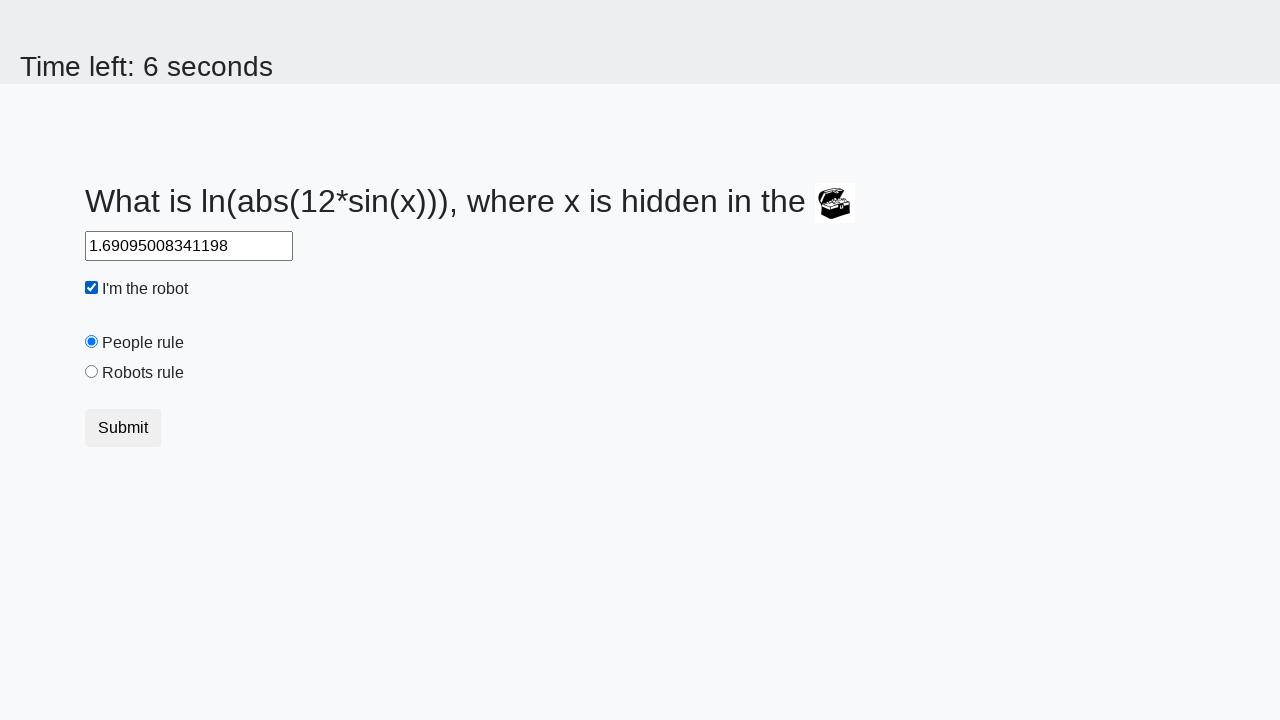

Clicked robots rule radio button at (92, 372) on #robotsRule
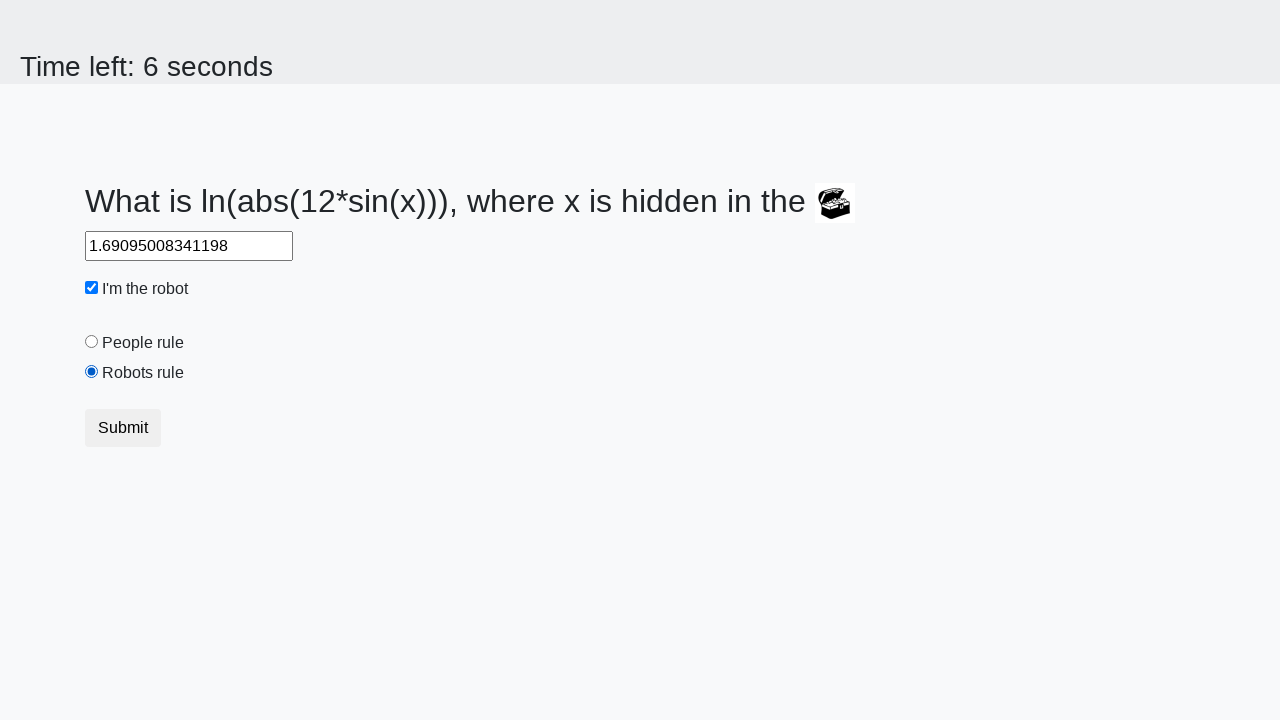

Clicked form submit button at (123, 428) on .btn.btn-default
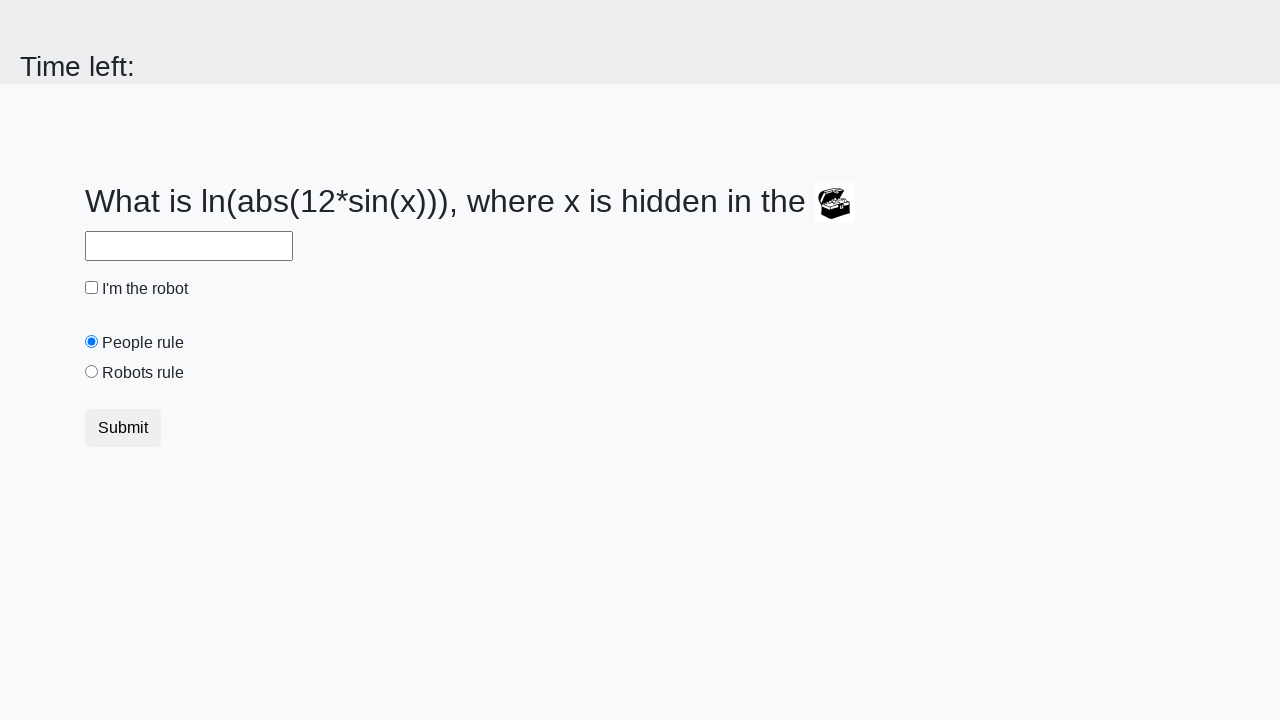

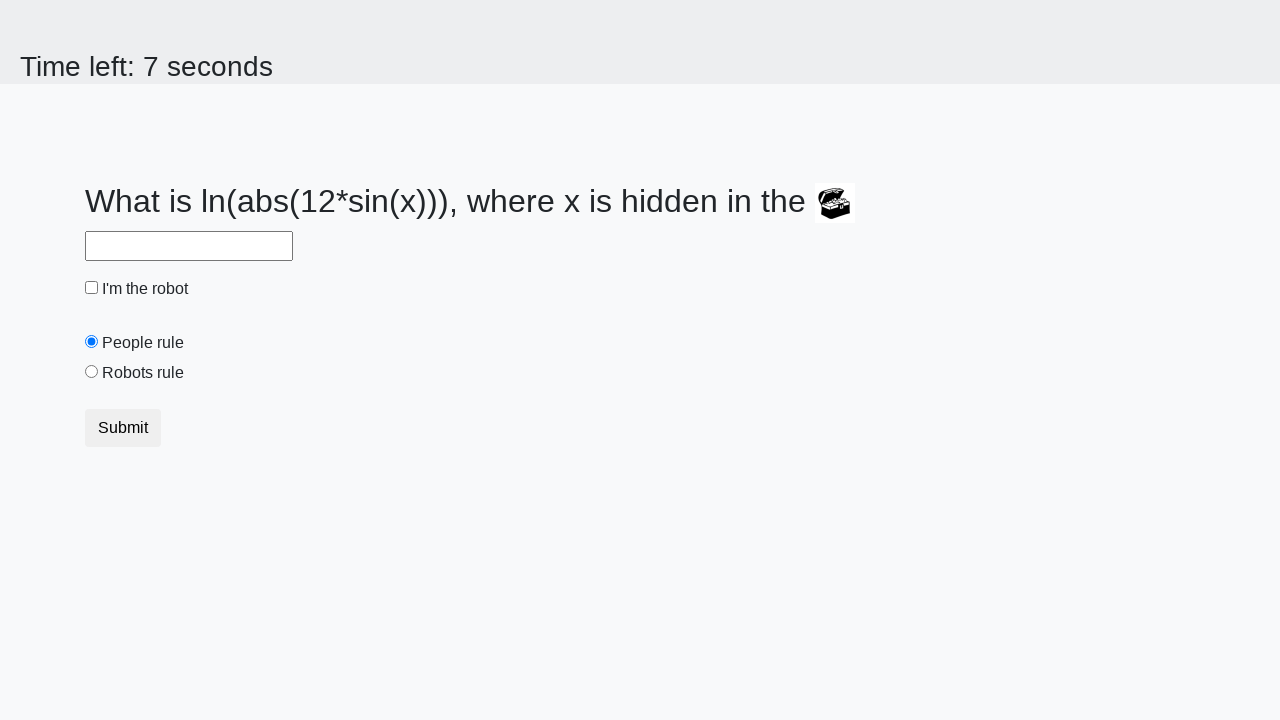